Tests radio button functionality by clicking the "Yes" radio button and verifying it's enabled

Starting URL: https://demoqa.com/radio-button

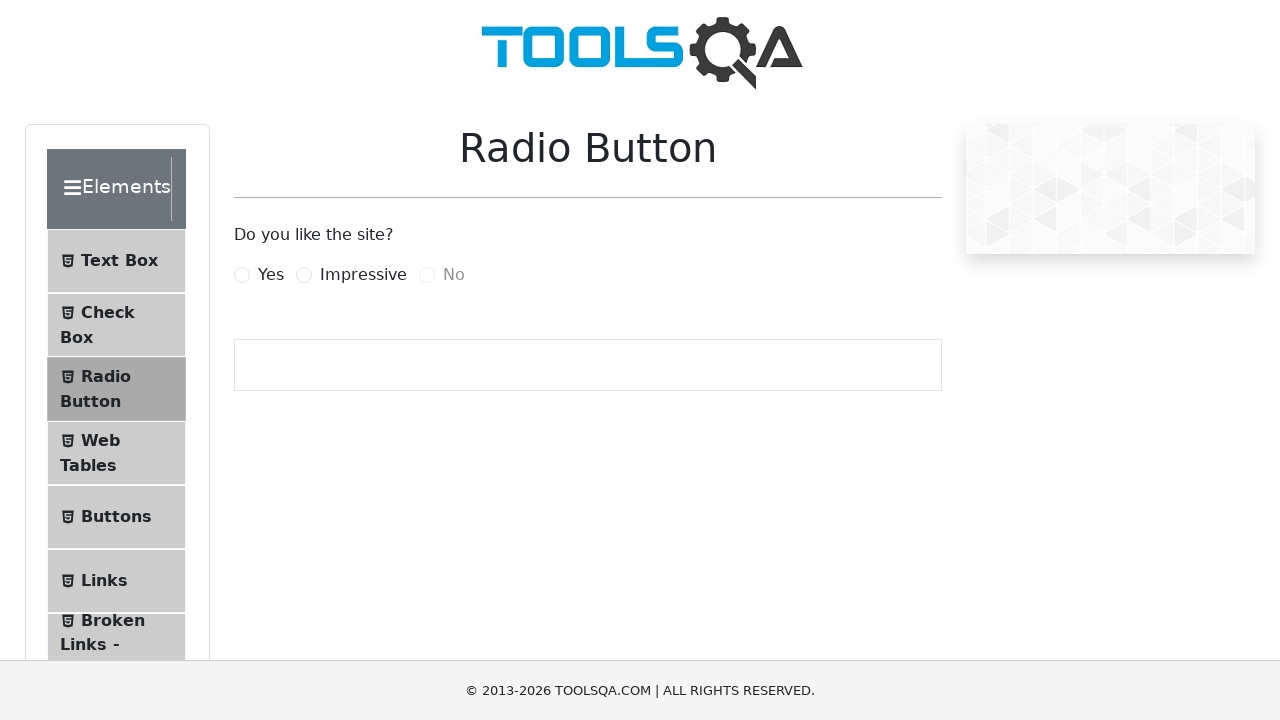

Clicked the 'Yes' radio button at (271, 275) on label[for='yesRadio']
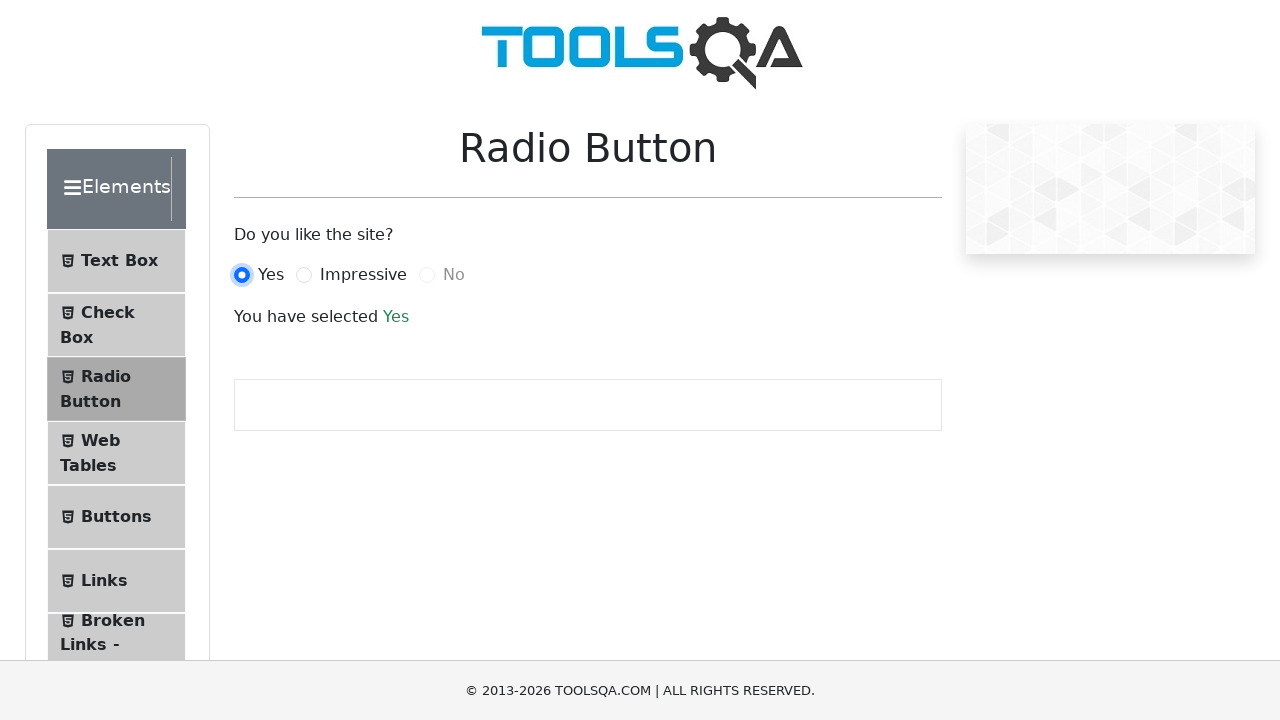

Located the 'Yes' radio button element
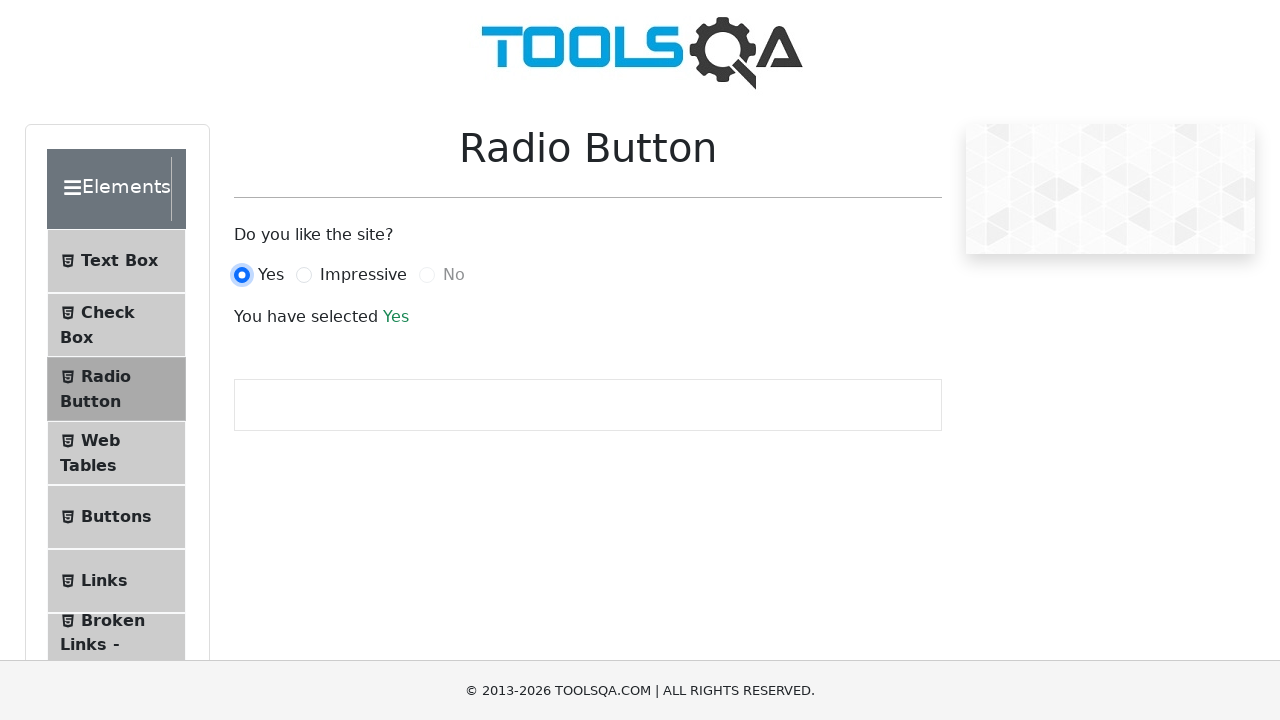

Verified that the 'Yes' radio button is enabled
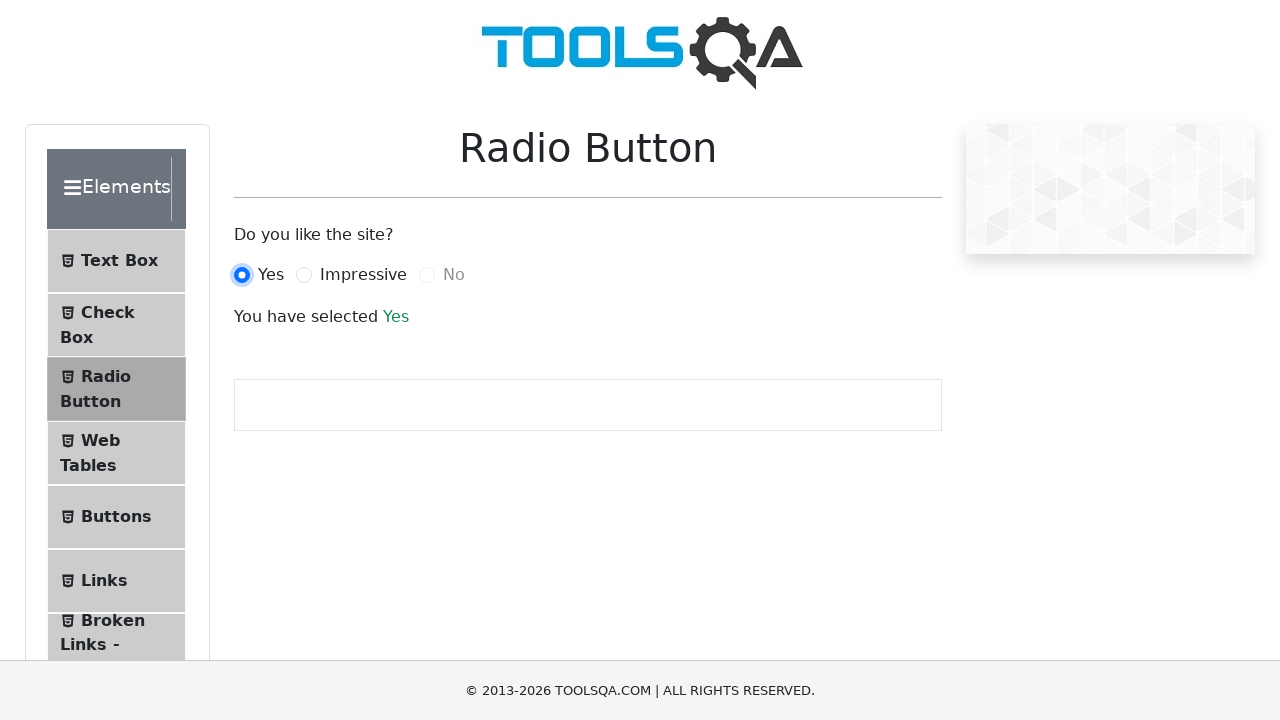

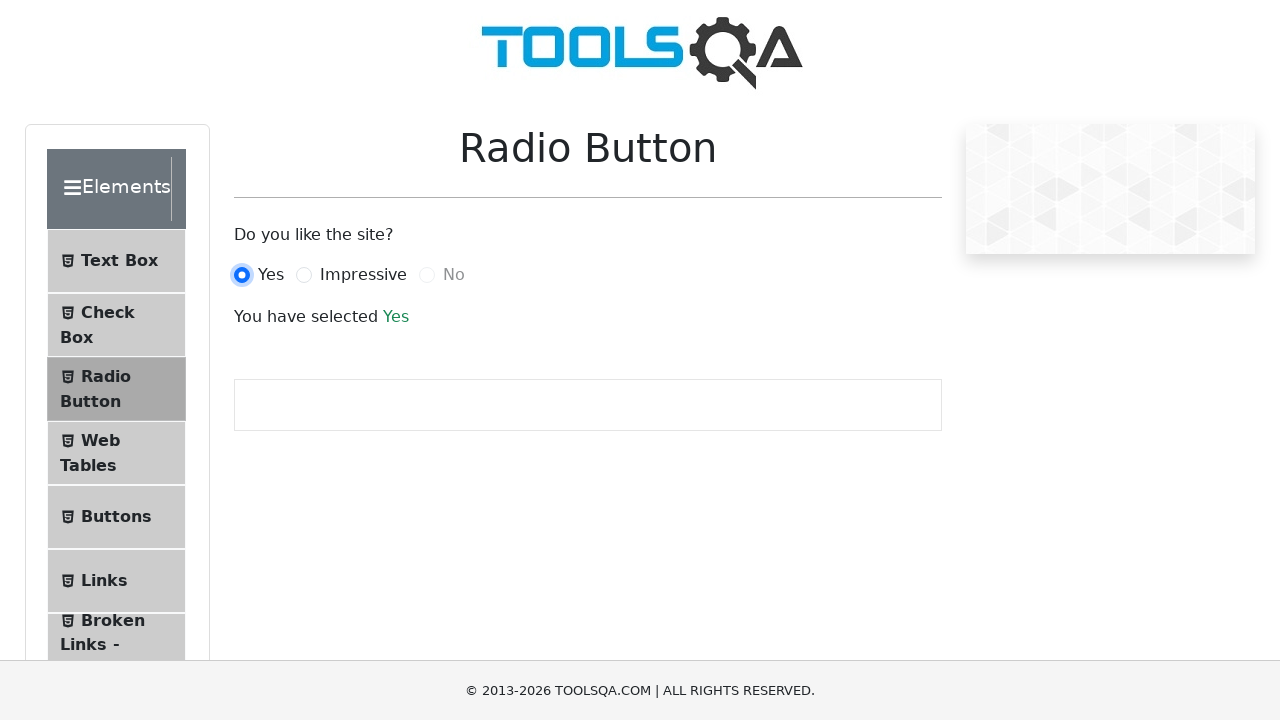